Tests the LinkedIn post timestamp extractor tool by entering a LinkedIn post URL, clicking the extract button, and verifying that a date result is displayed.

Starting URL: https://ollie-boyd.github.io/Linkedin-post-timestamp-extractor

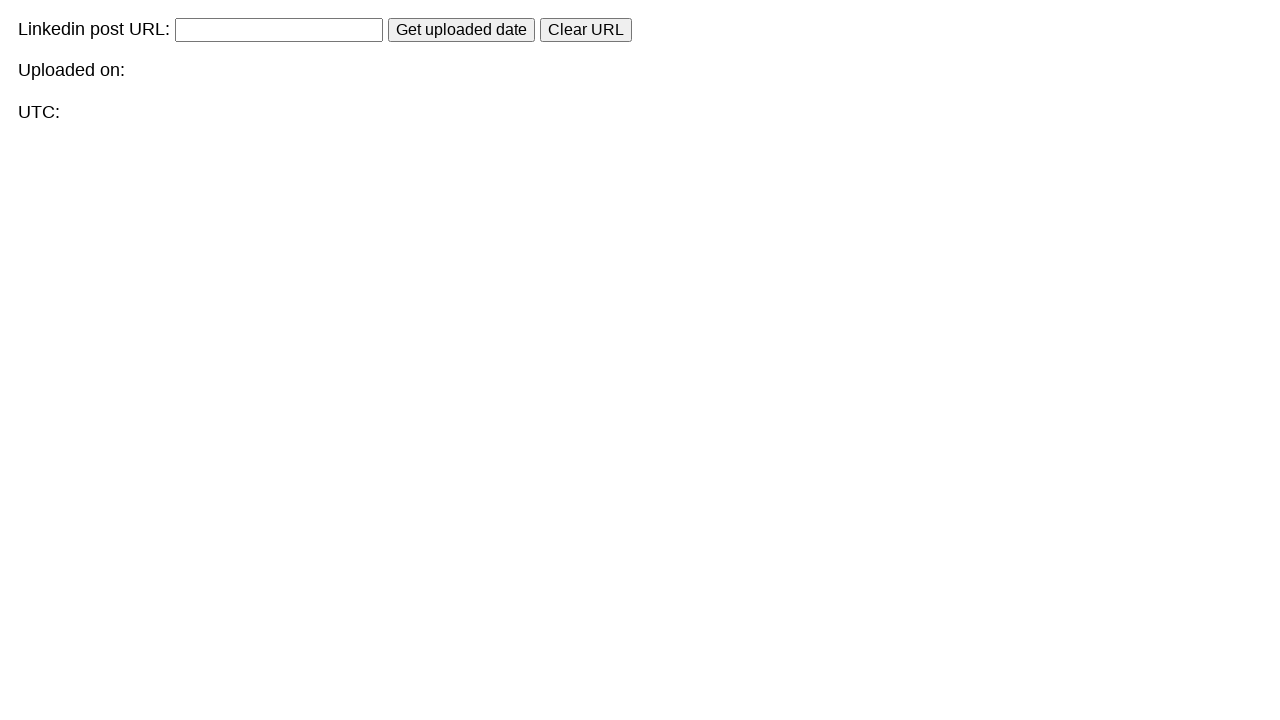

URL input field loaded
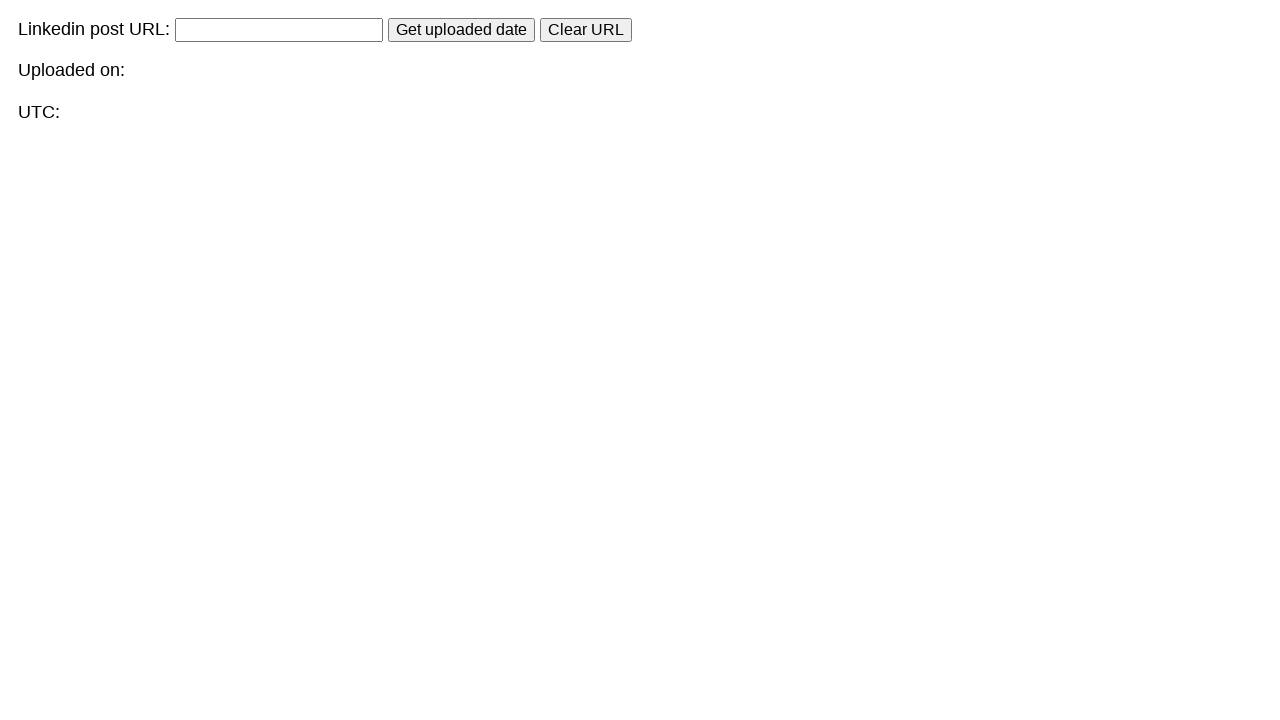

Filled URL input field with LinkedIn post URL on #url
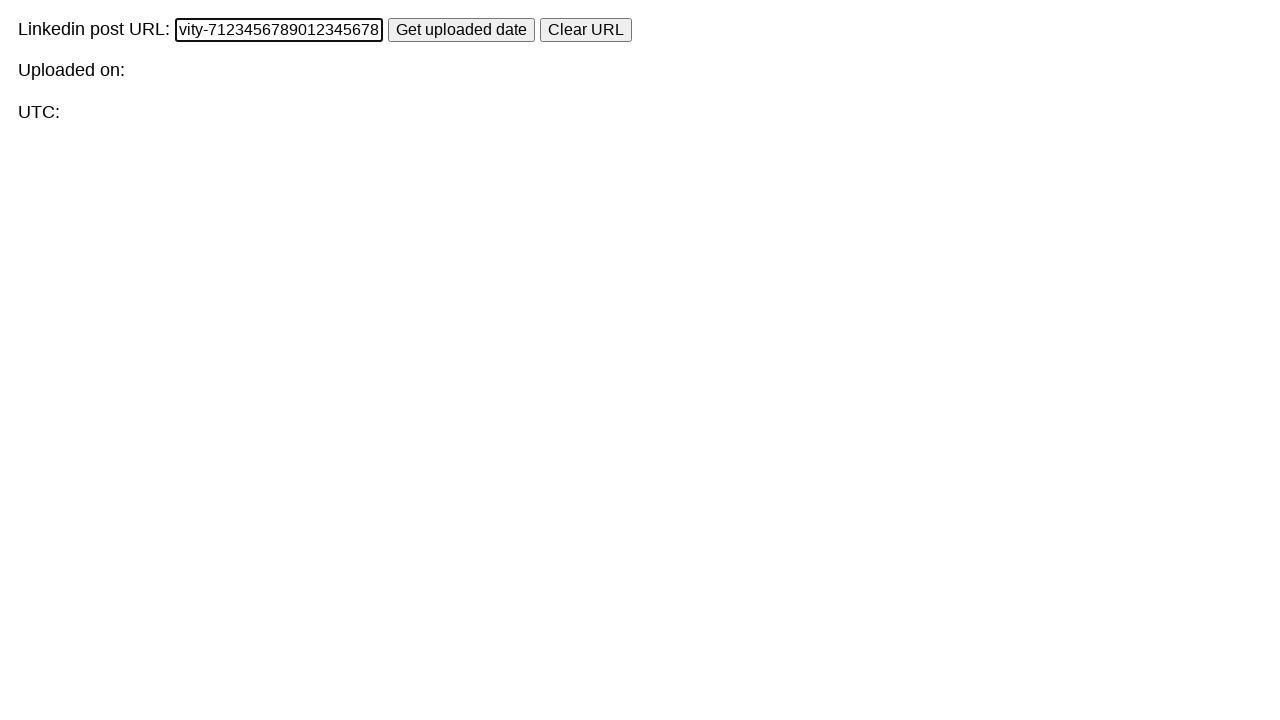

Clicked extract button to process LinkedIn post URL at (462, 30) on button
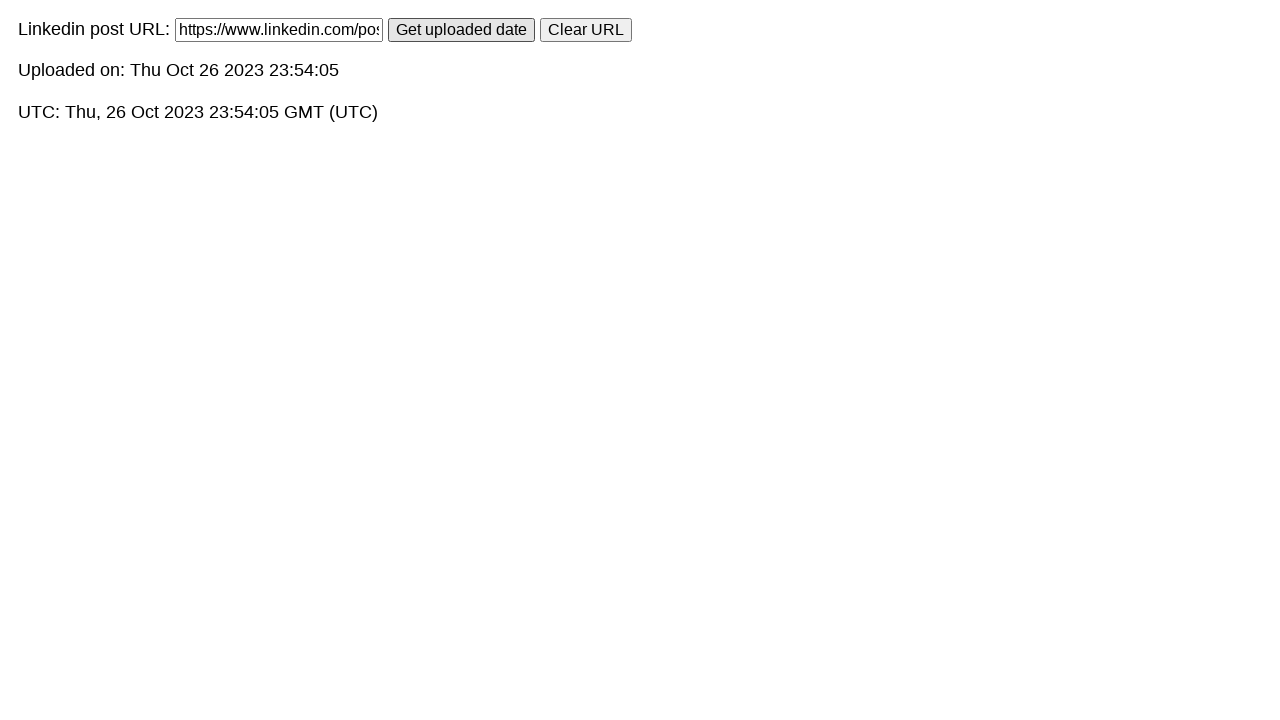

Date result displayed after extraction
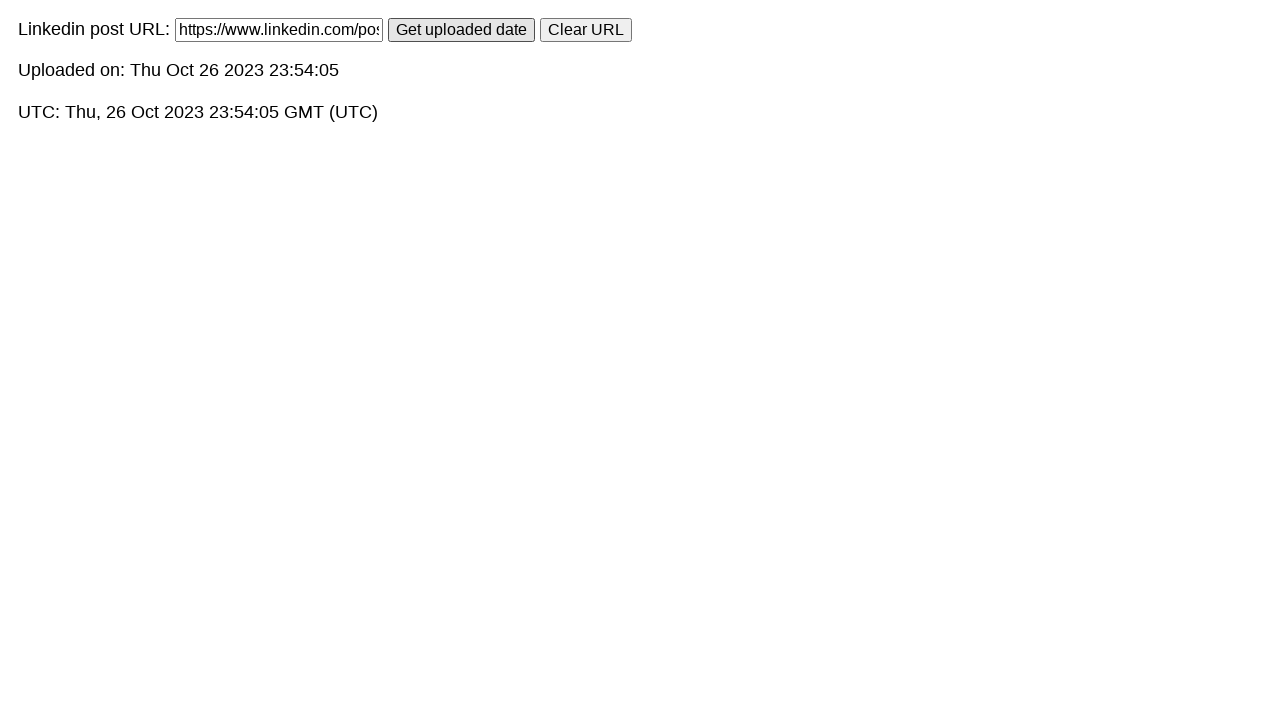

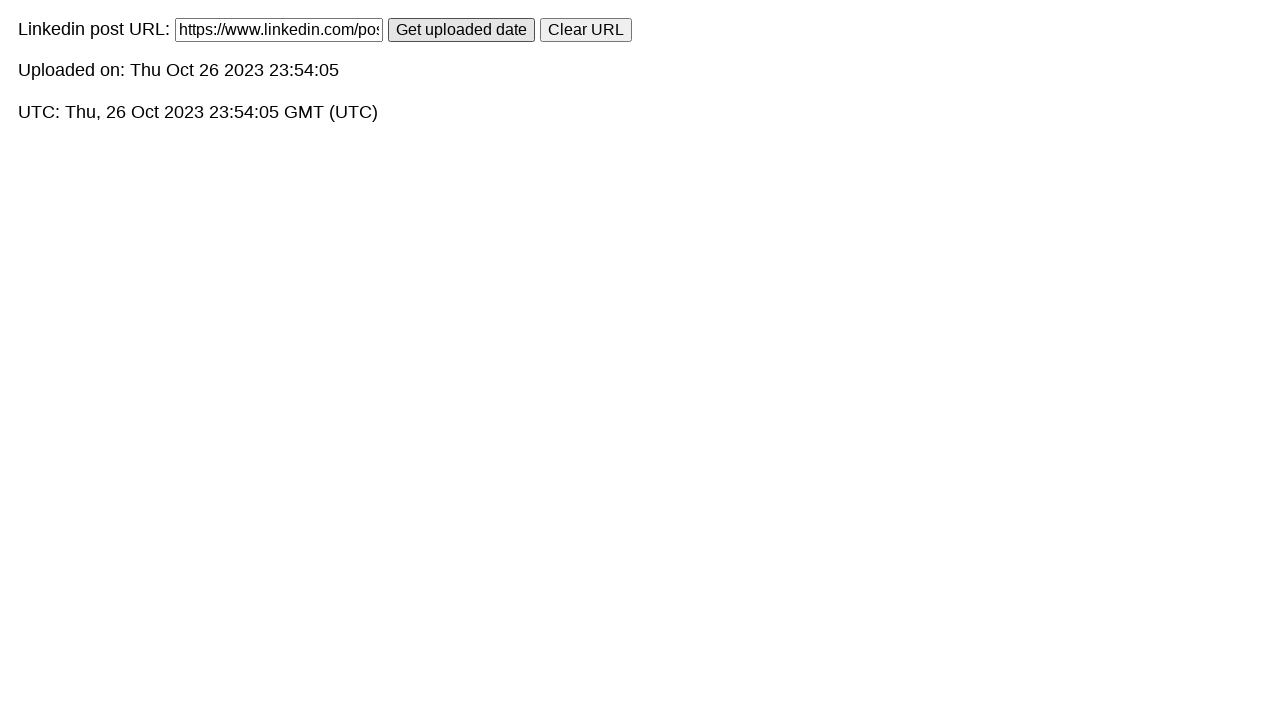